Tests AJAX functionality by clicking a button and waiting for dynamically loaded content (h1 and h3 elements) to appear on the page

Starting URL: https://v1.training-support.net/selenium/ajax

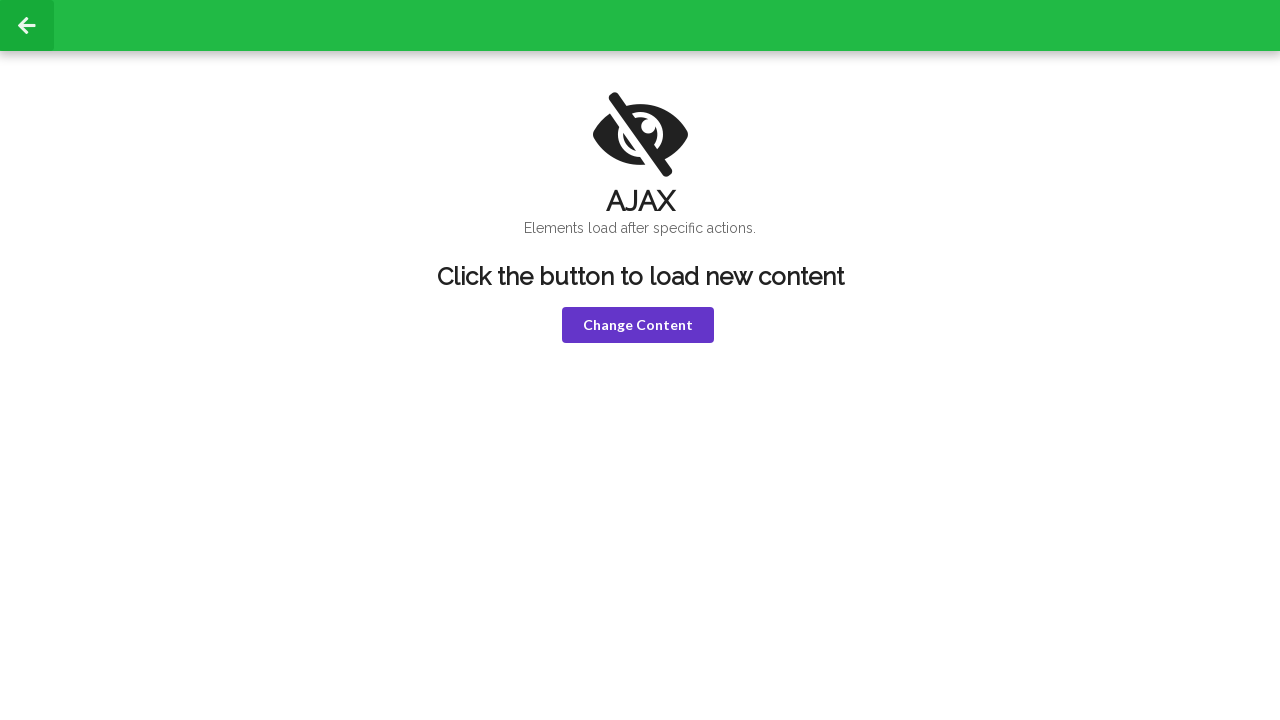

Clicked the violet button to trigger AJAX request at (638, 325) on button.violet
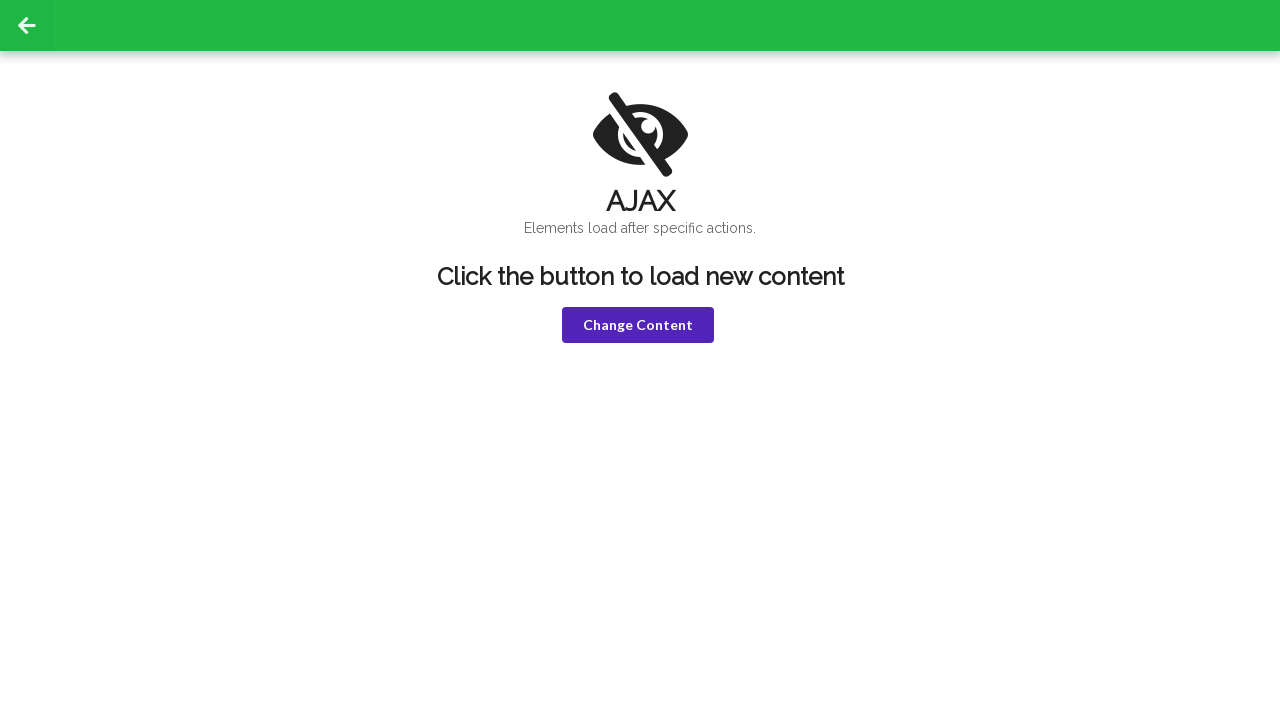

h1 element appeared after AJAX load
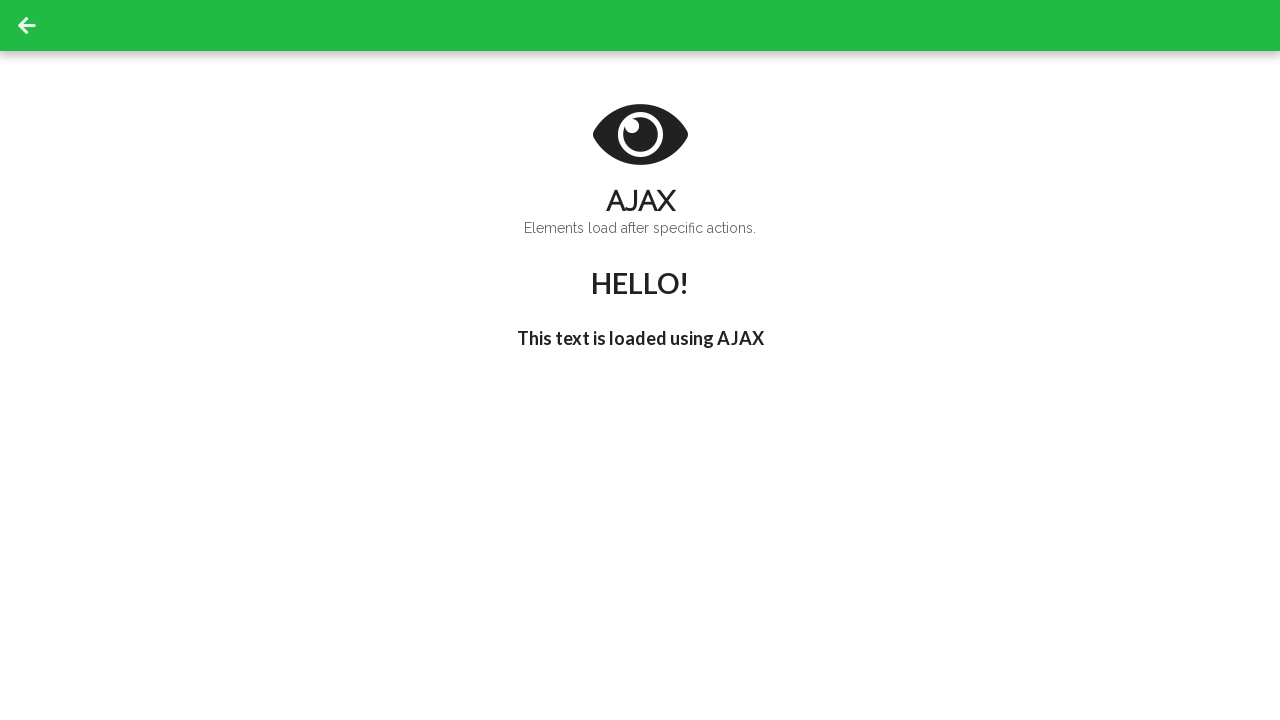

h3 element updated with delayed content containing "I'm late!"
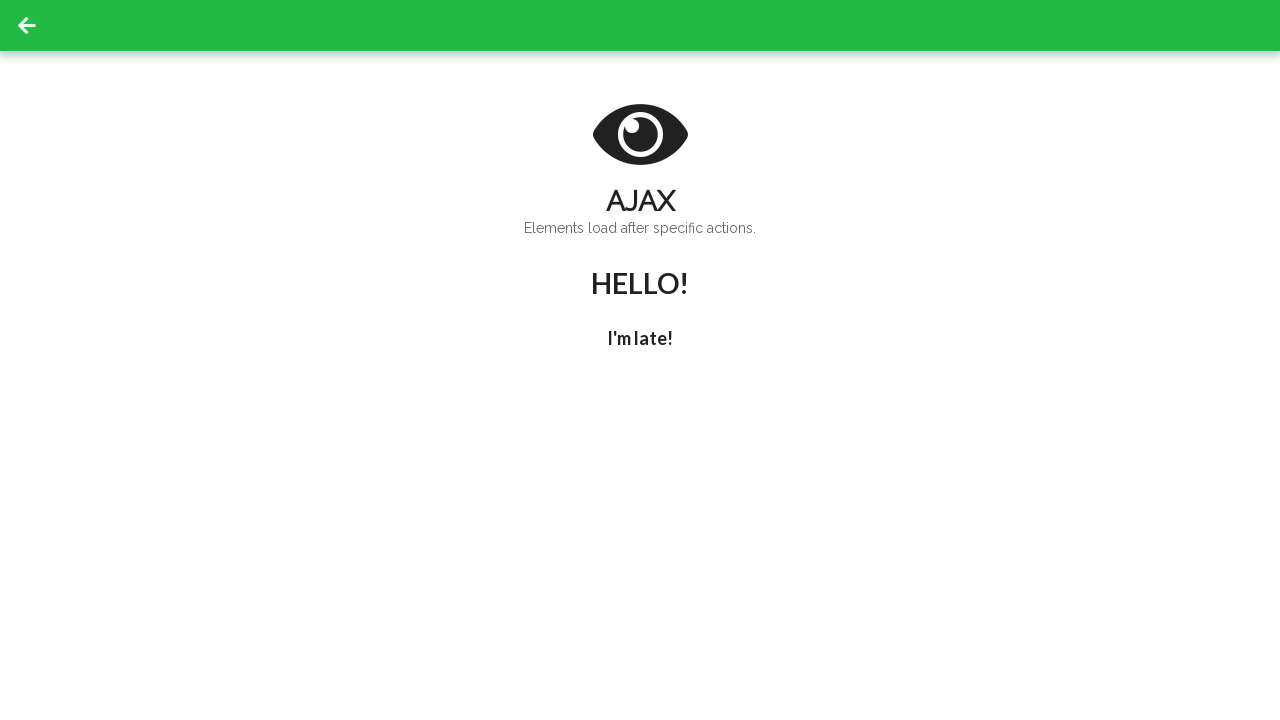

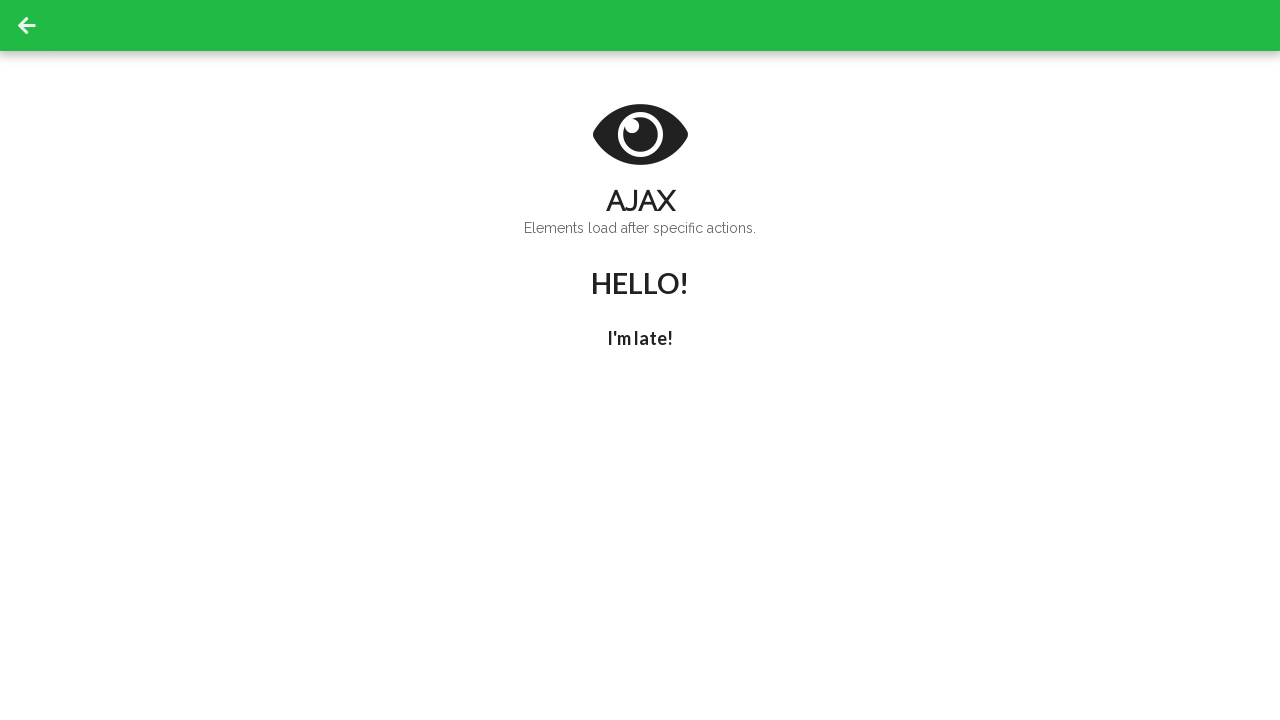